Tests navigation from the sign-in page to the create account page by clicking the "Create an account" link

Starting URL: https://github.com/login

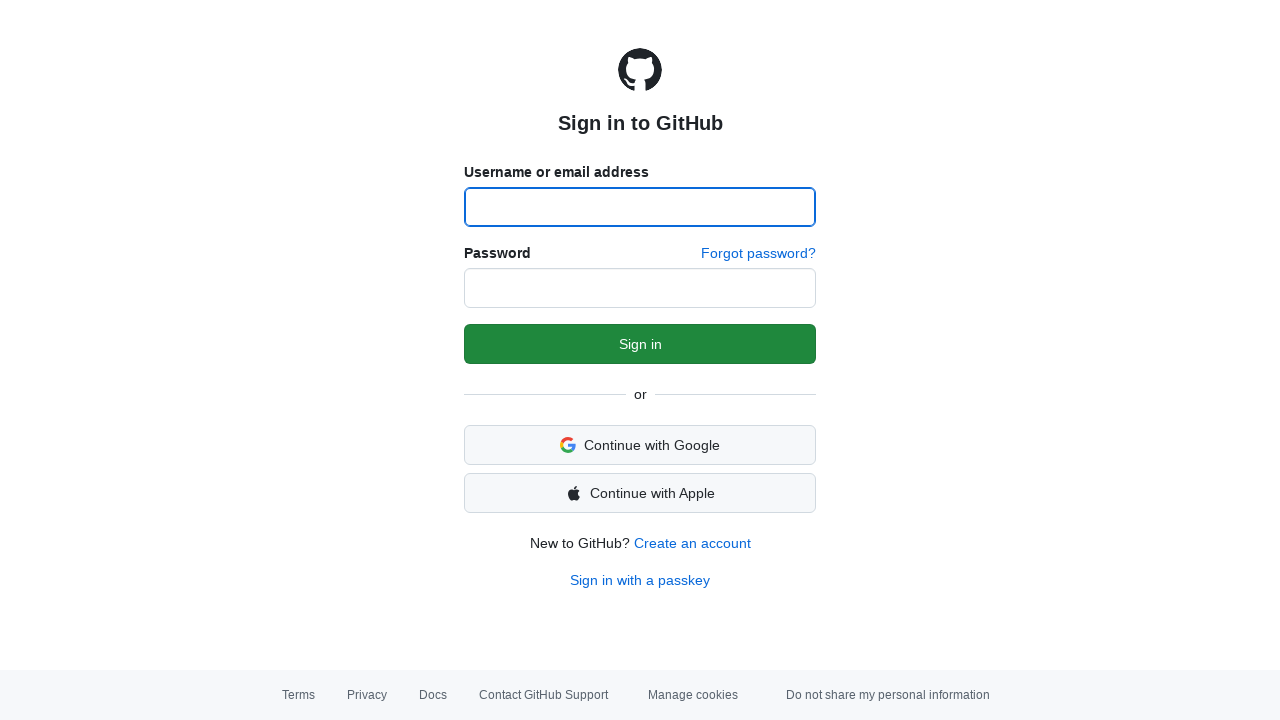

Clicked 'Create an account' link on sign-in page at (692, 543) on text=Create an account
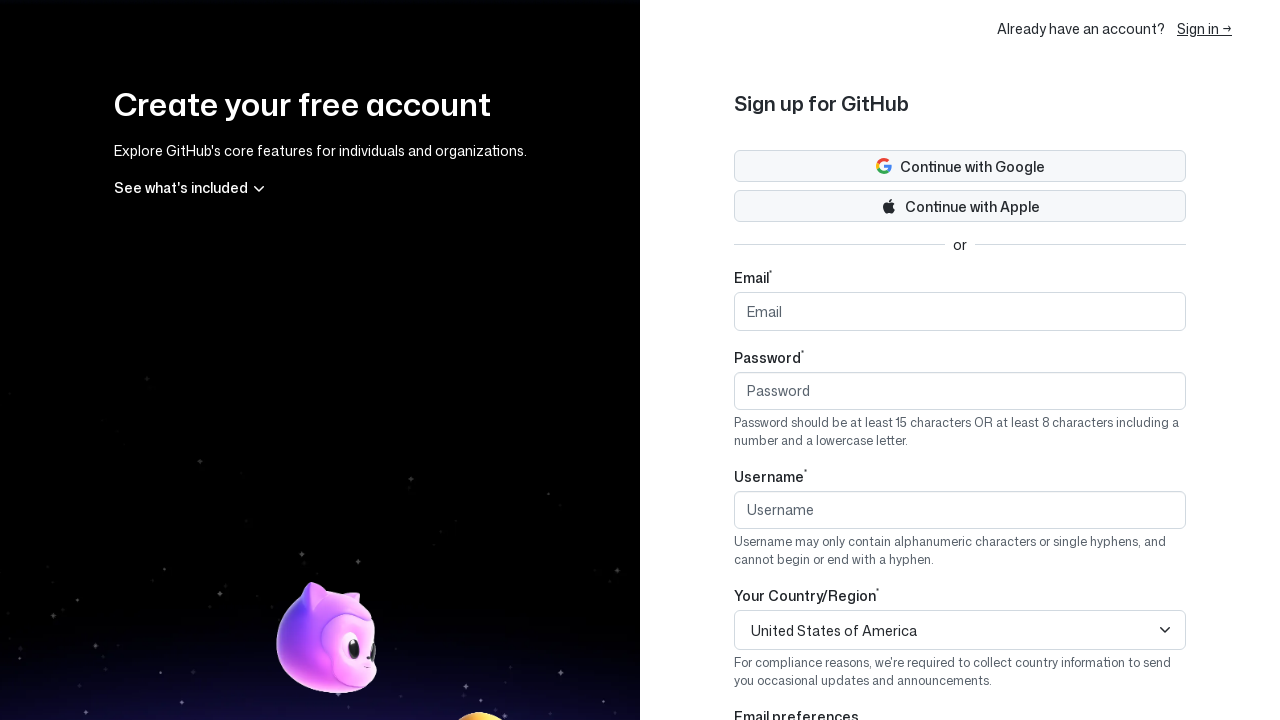

Page loaded after navigating to create account page
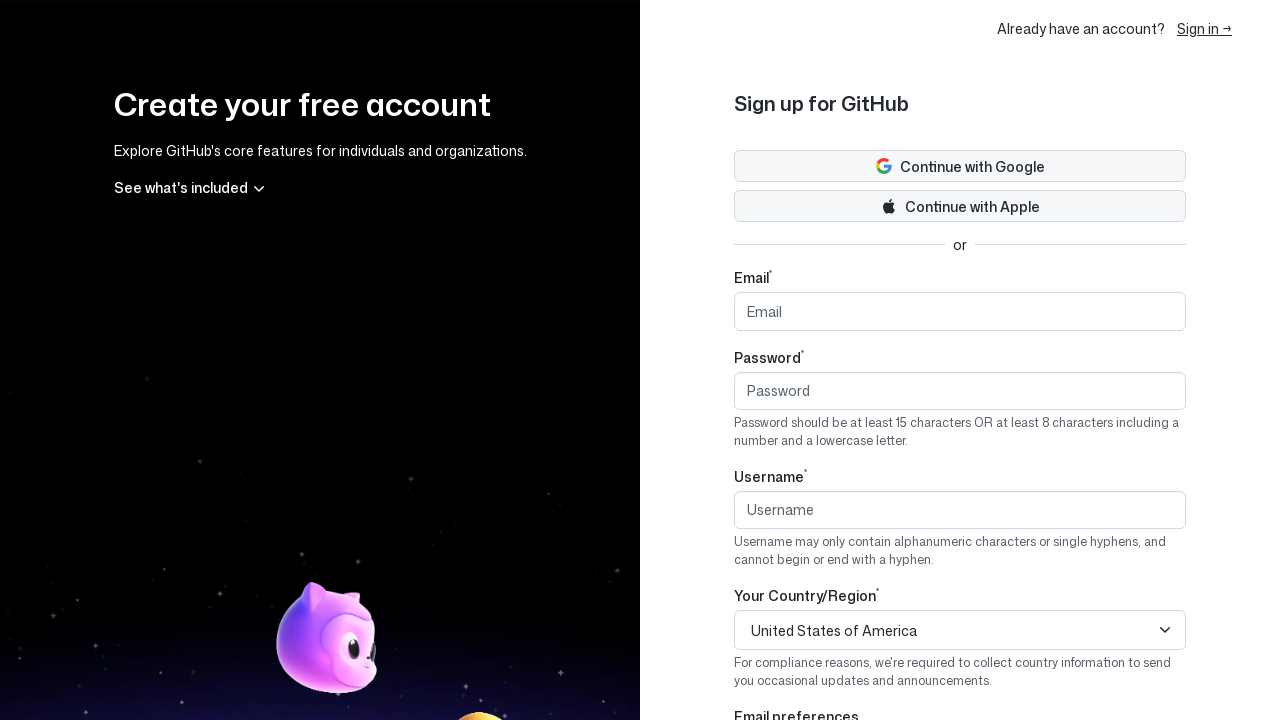

Verified navigation - page title: Sign up for GitHub · GitHub
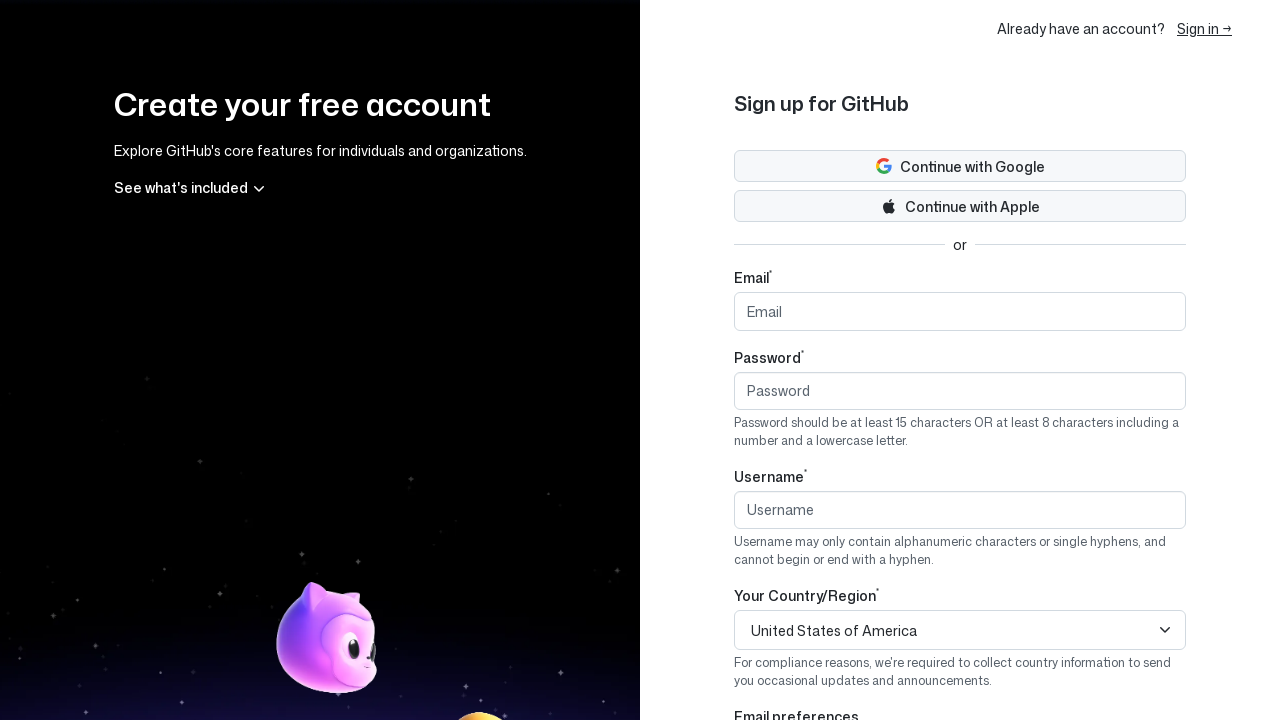

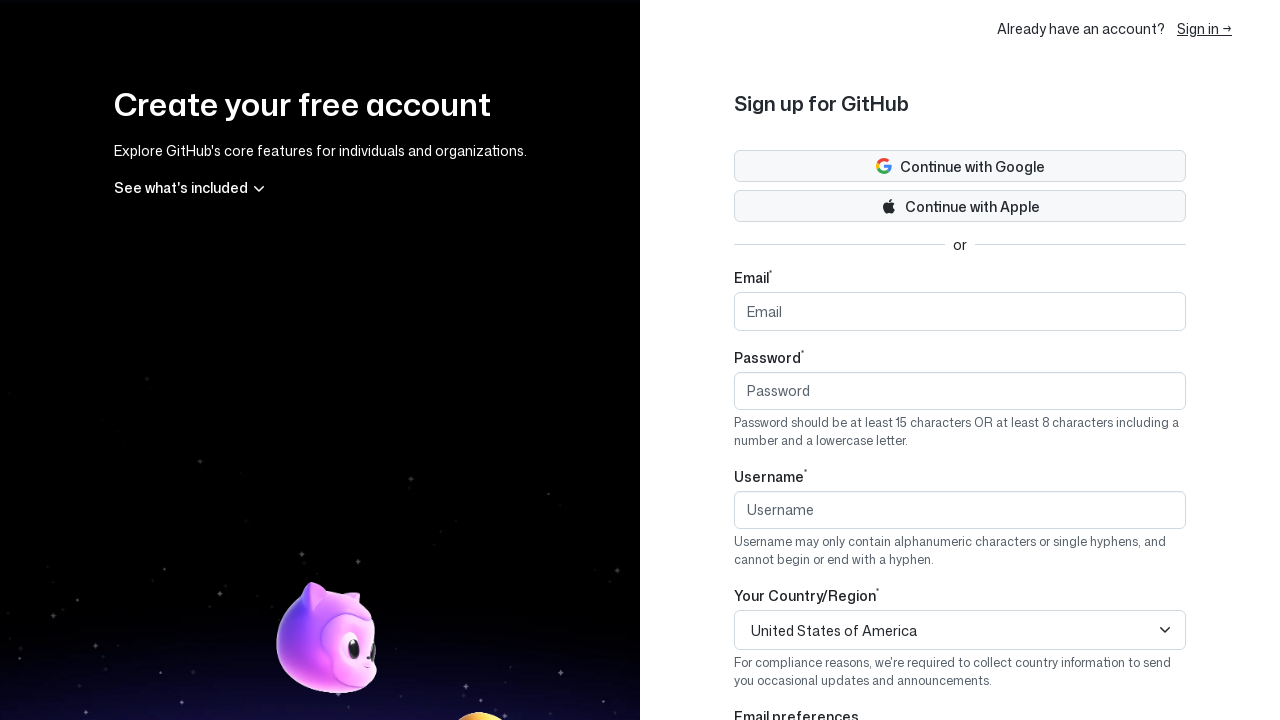